Tests that new todo items are appended to the bottom of the list by creating 3 items and verifying the count

Starting URL: https://demo.playwright.dev/todomvc

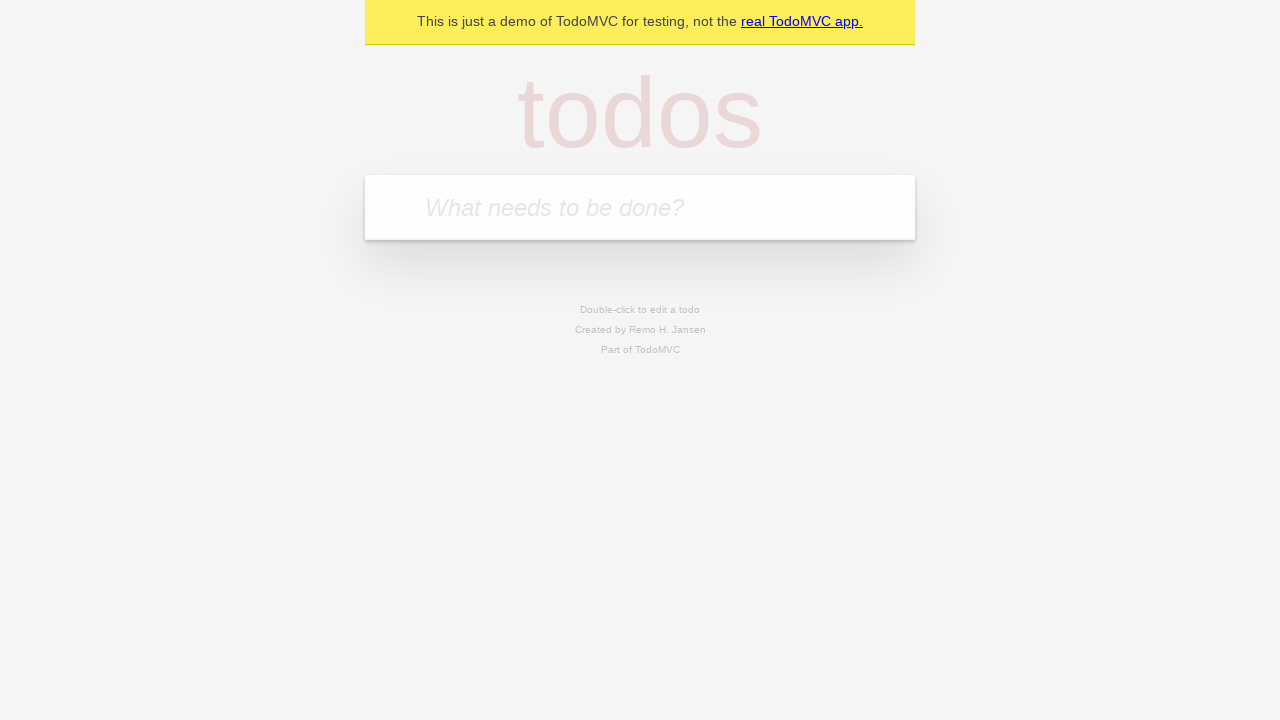

Filled todo input with 'buy some cheese' on internal:attr=[placeholder="What needs to be done?"i]
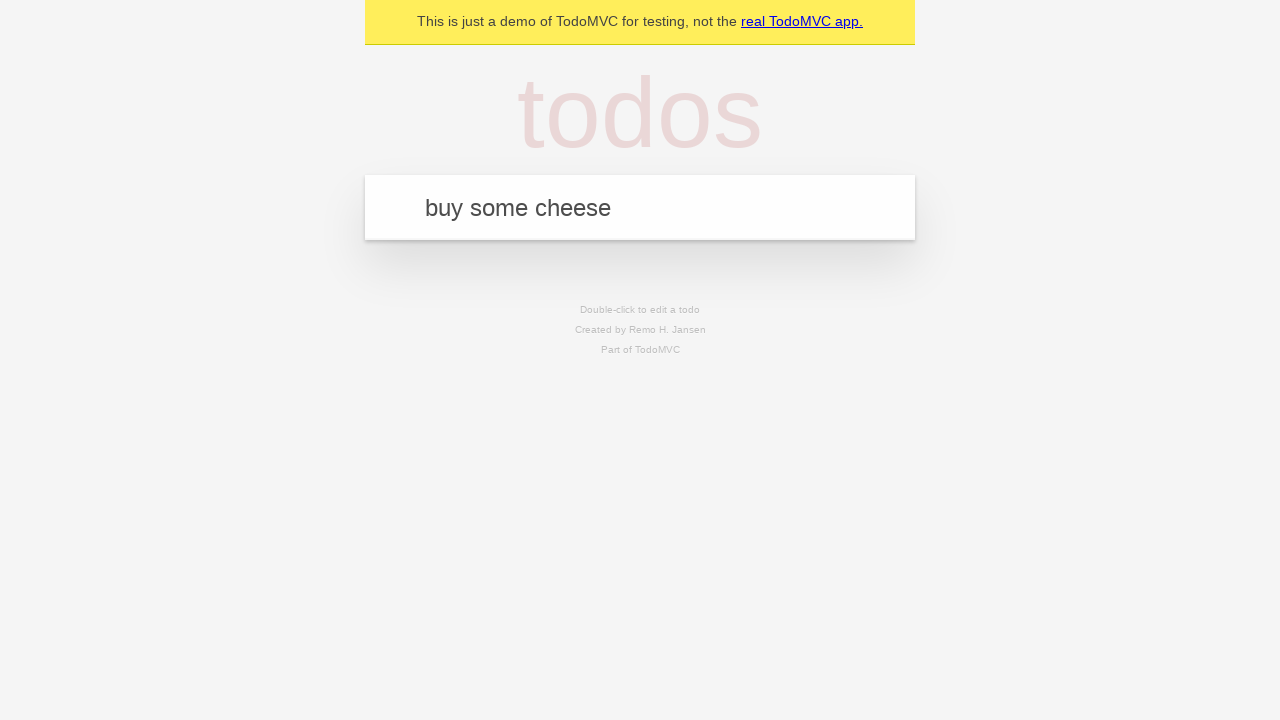

Pressed Enter to create first todo item on internal:attr=[placeholder="What needs to be done?"i]
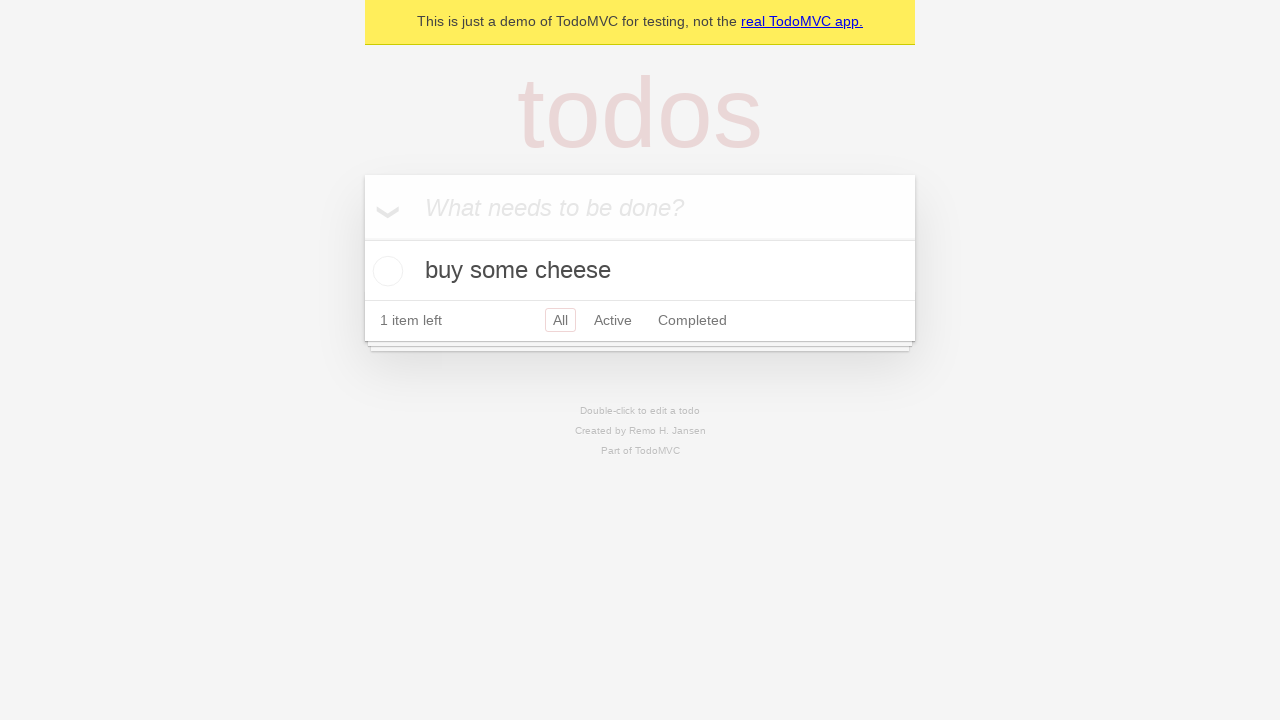

Filled todo input with 'feed the cat' on internal:attr=[placeholder="What needs to be done?"i]
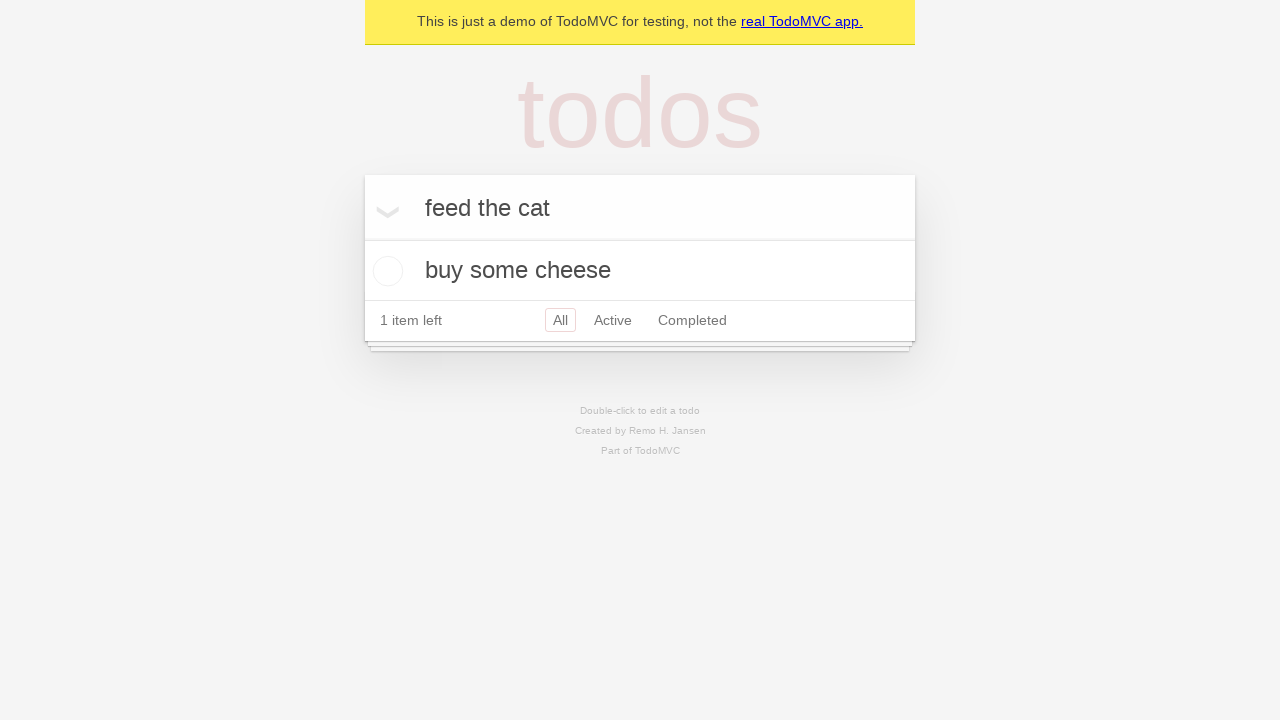

Pressed Enter to create second todo item on internal:attr=[placeholder="What needs to be done?"i]
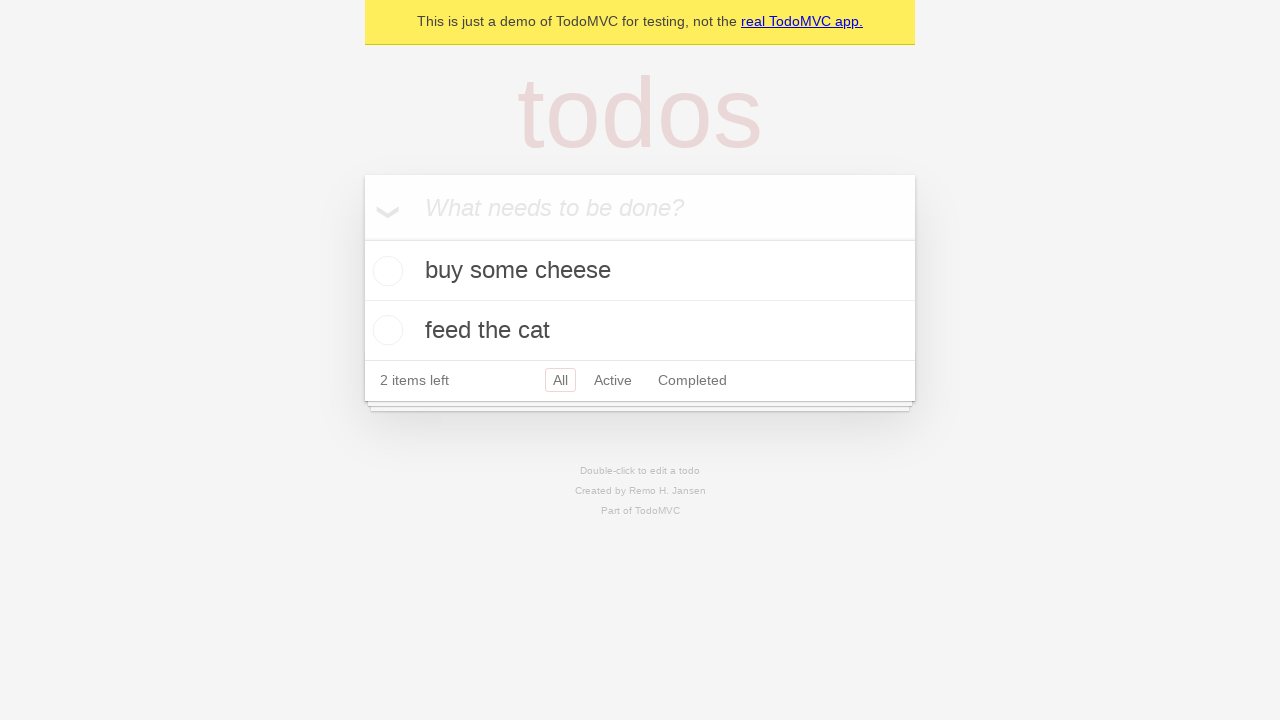

Filled todo input with 'book a doctors appointment' on internal:attr=[placeholder="What needs to be done?"i]
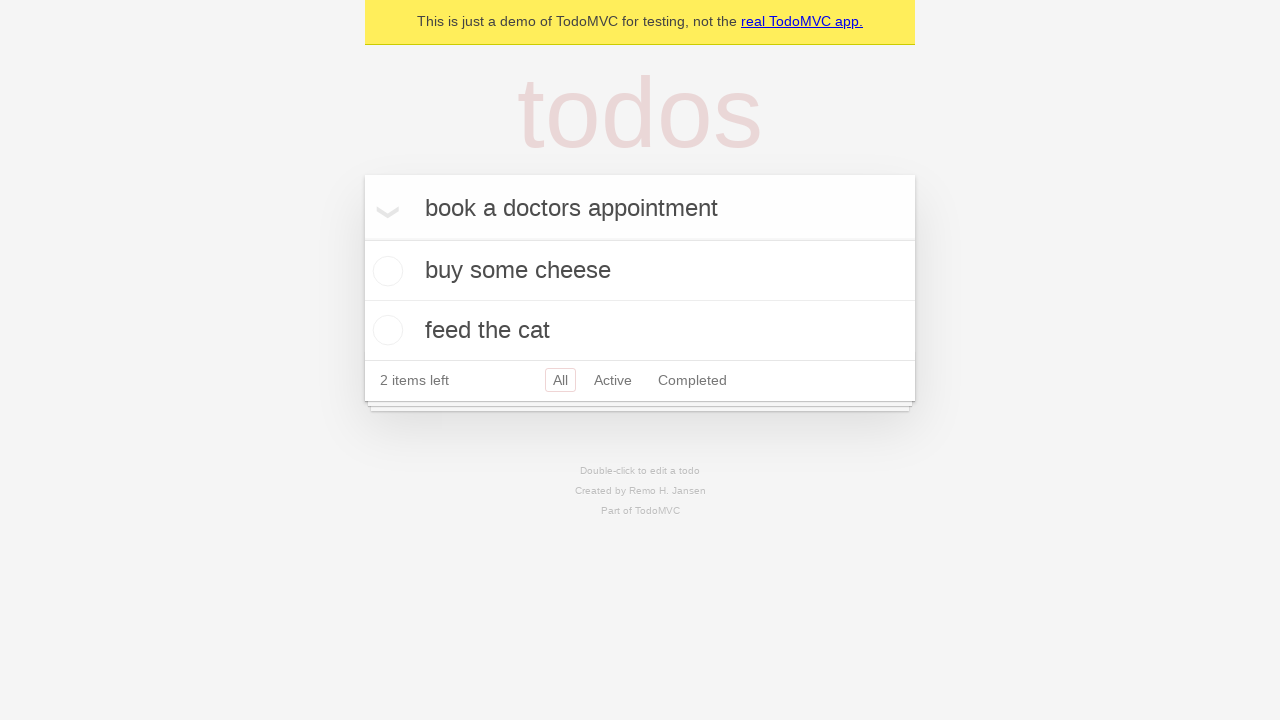

Pressed Enter to create third todo item on internal:attr=[placeholder="What needs to be done?"i]
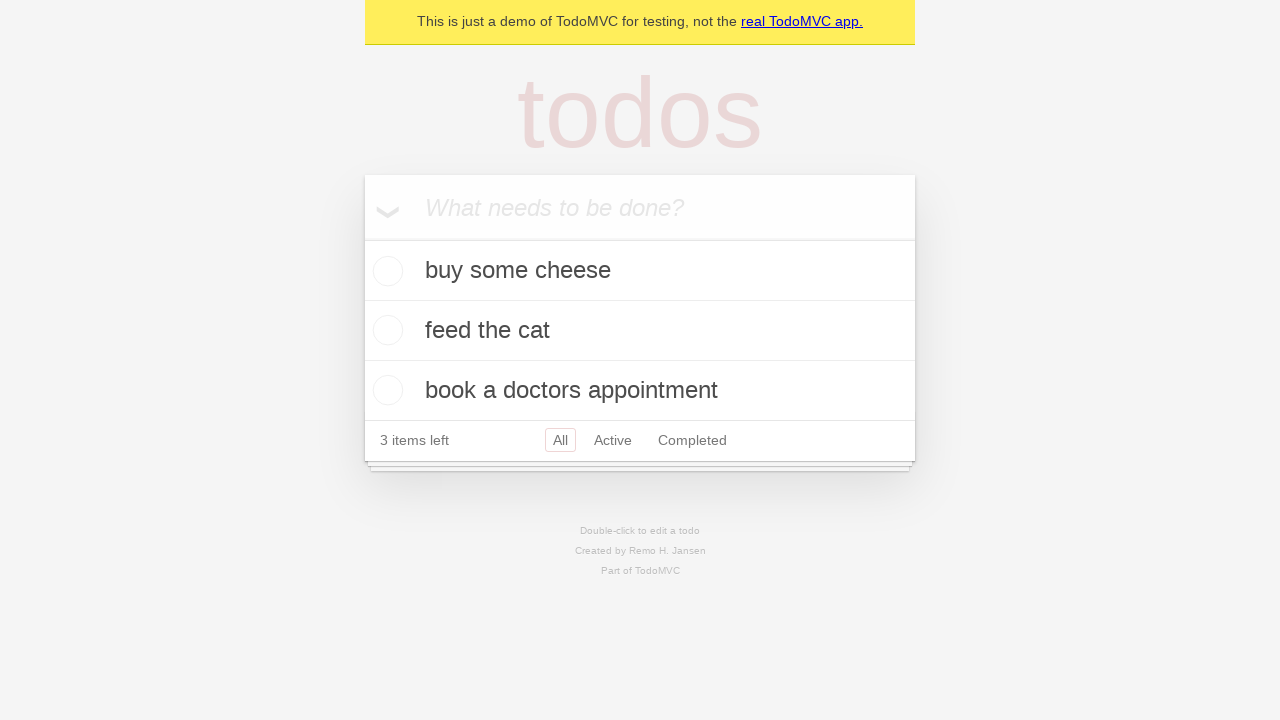

Verified that '3 items left' text is displayed, confirming all items appended to bottom of list
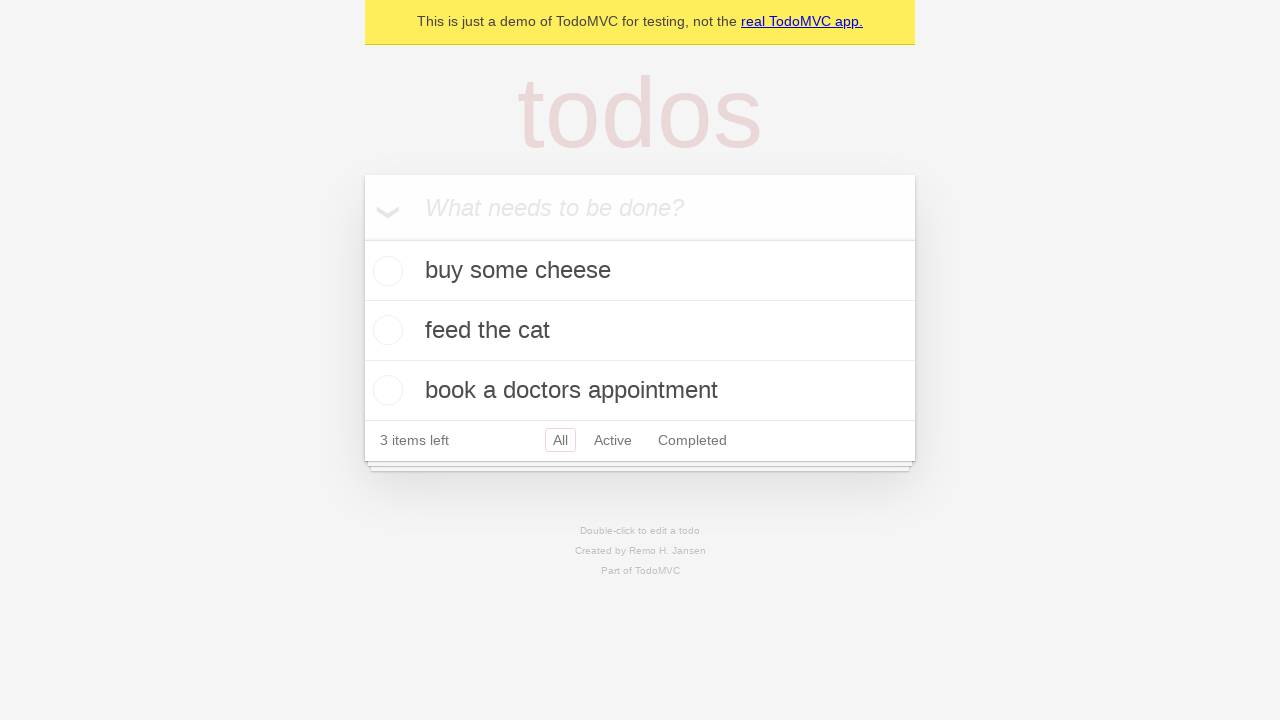

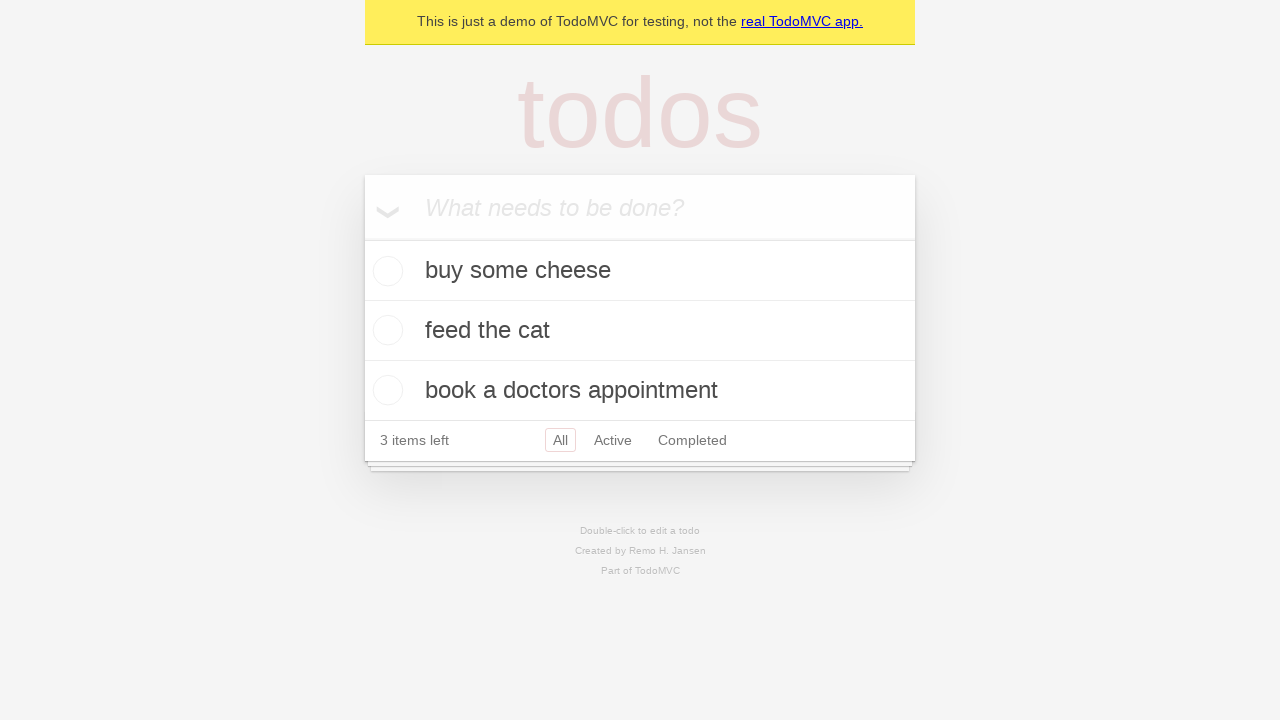